Tests the search functionality on Playwright documentation site by opening the search modal, entering a query that yields no results, and verifying the no-results message appears

Starting URL: https://playwright.dev/

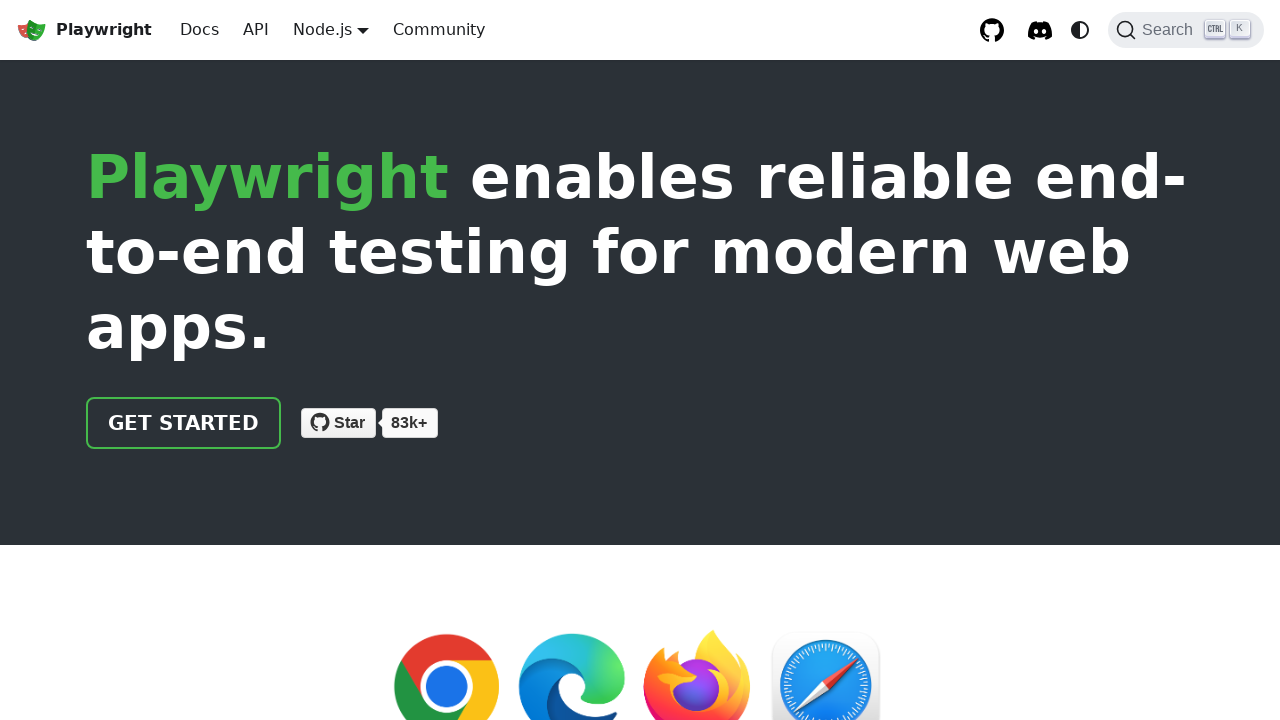

Clicked search button to open search modal at (1186, 30) on button.DocSearch-Button
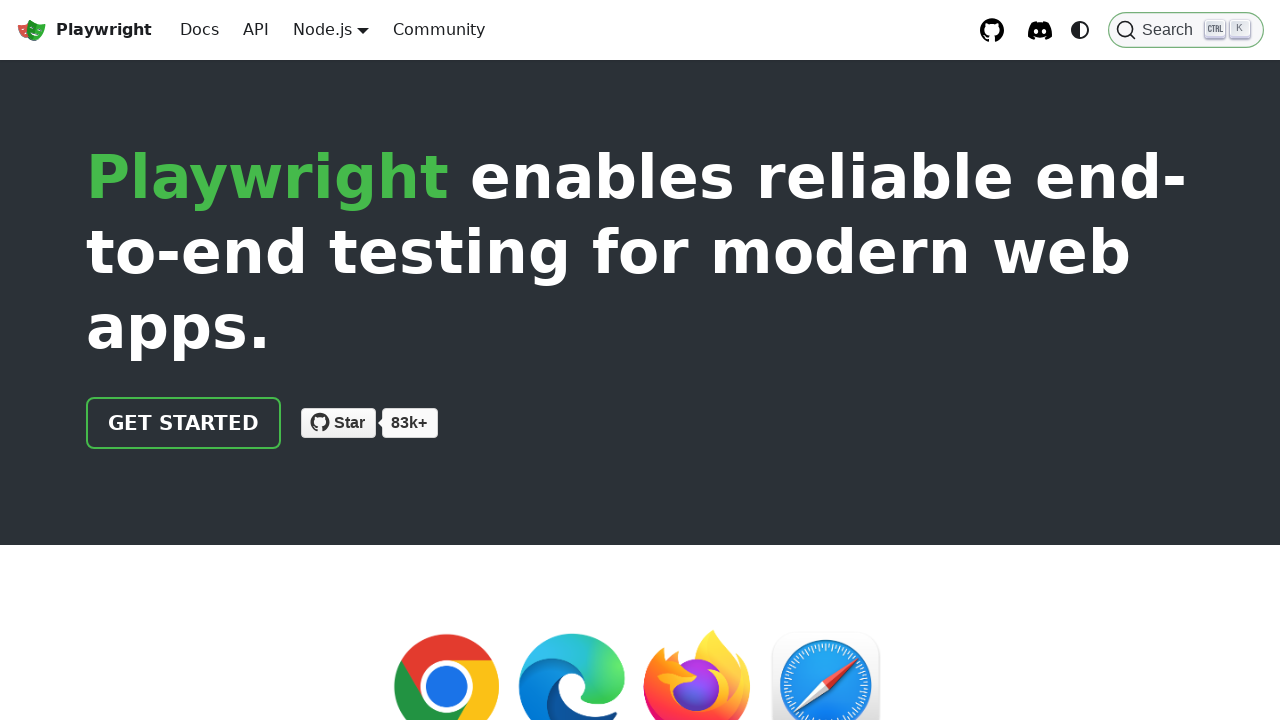

Entered search query 'kendrick' with no results on input.DocSearch-Input
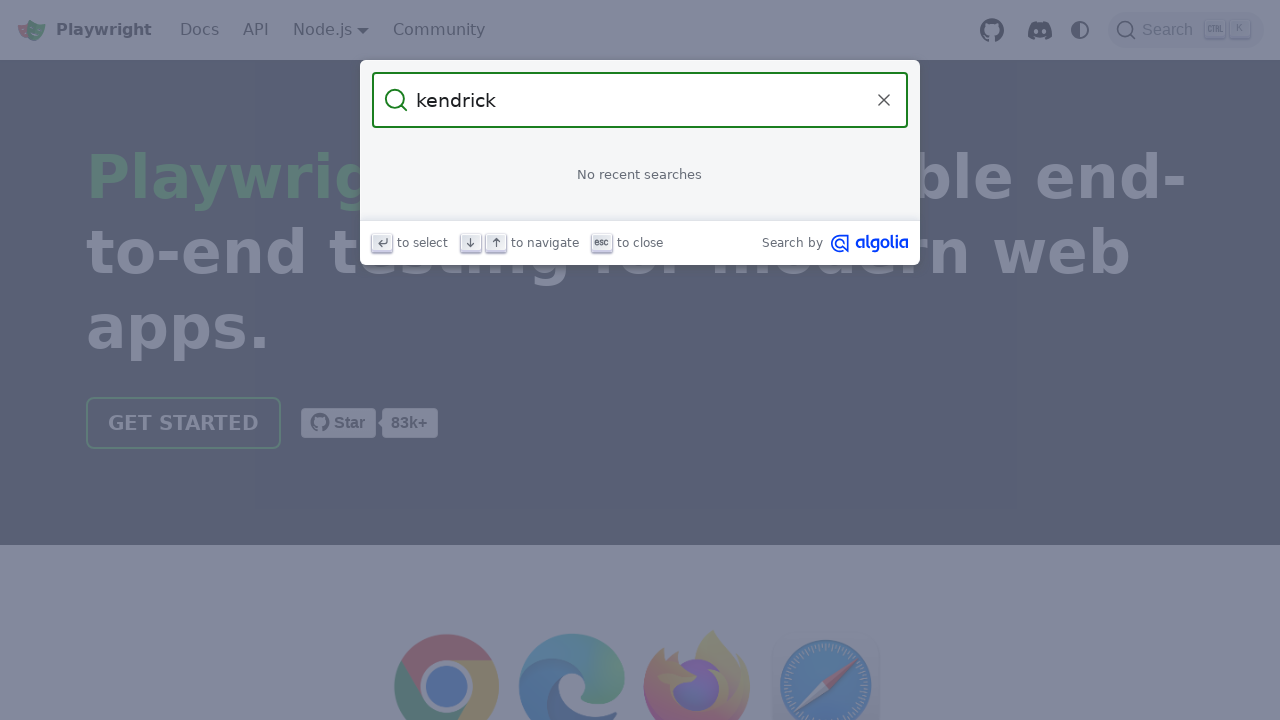

No results message appeared for search query
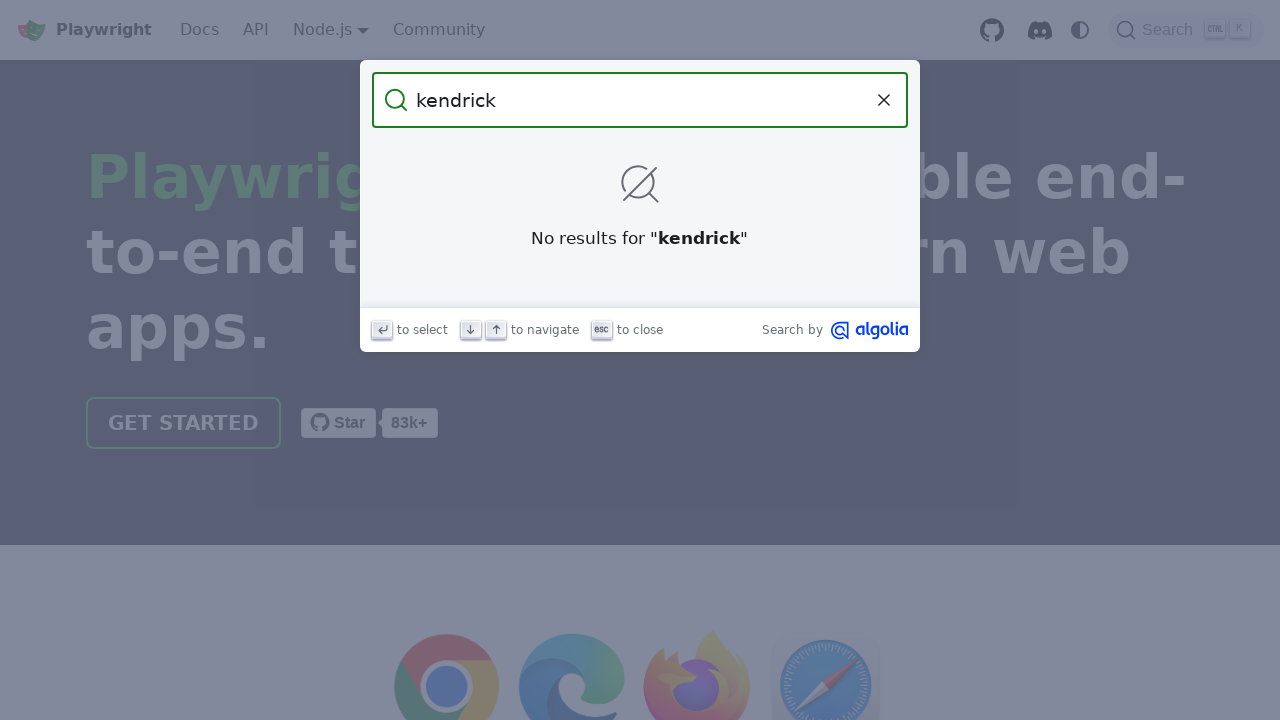

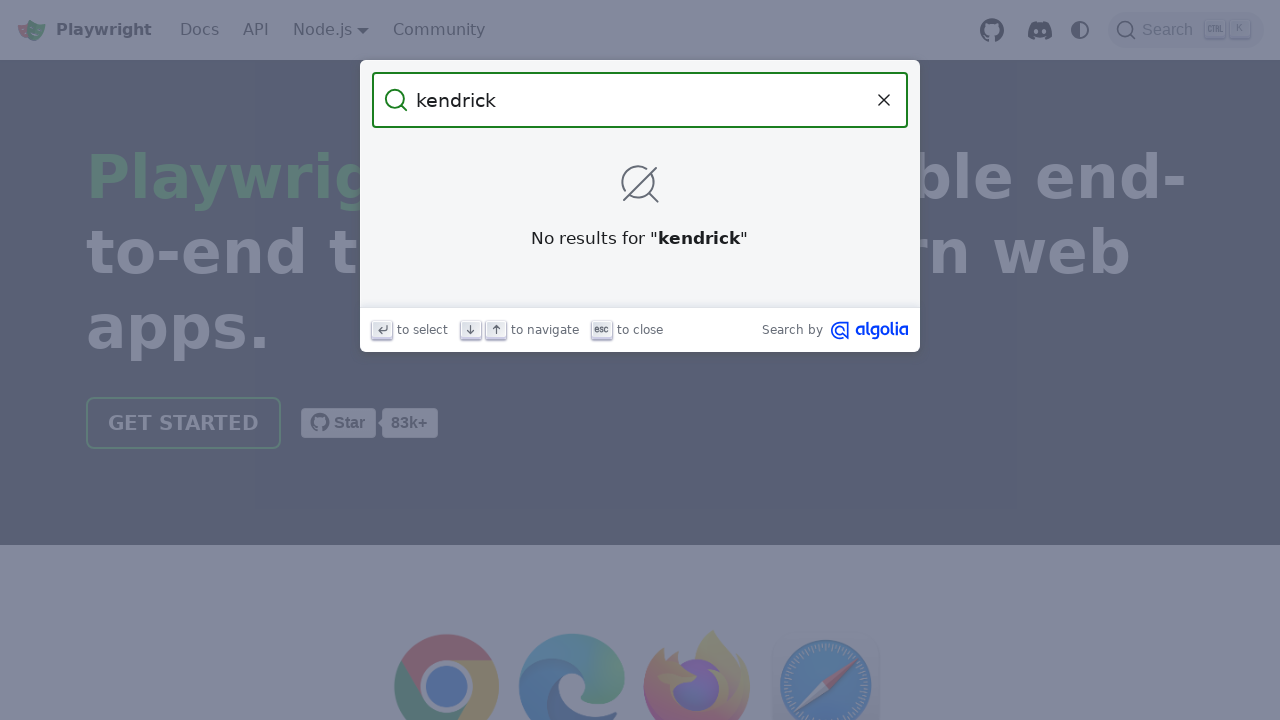